Tests complete shopping flow: search products, add to cart, proceed to checkout, and place order

Starting URL: https://rahulshettyacademy.com/seleniumPractise/#/

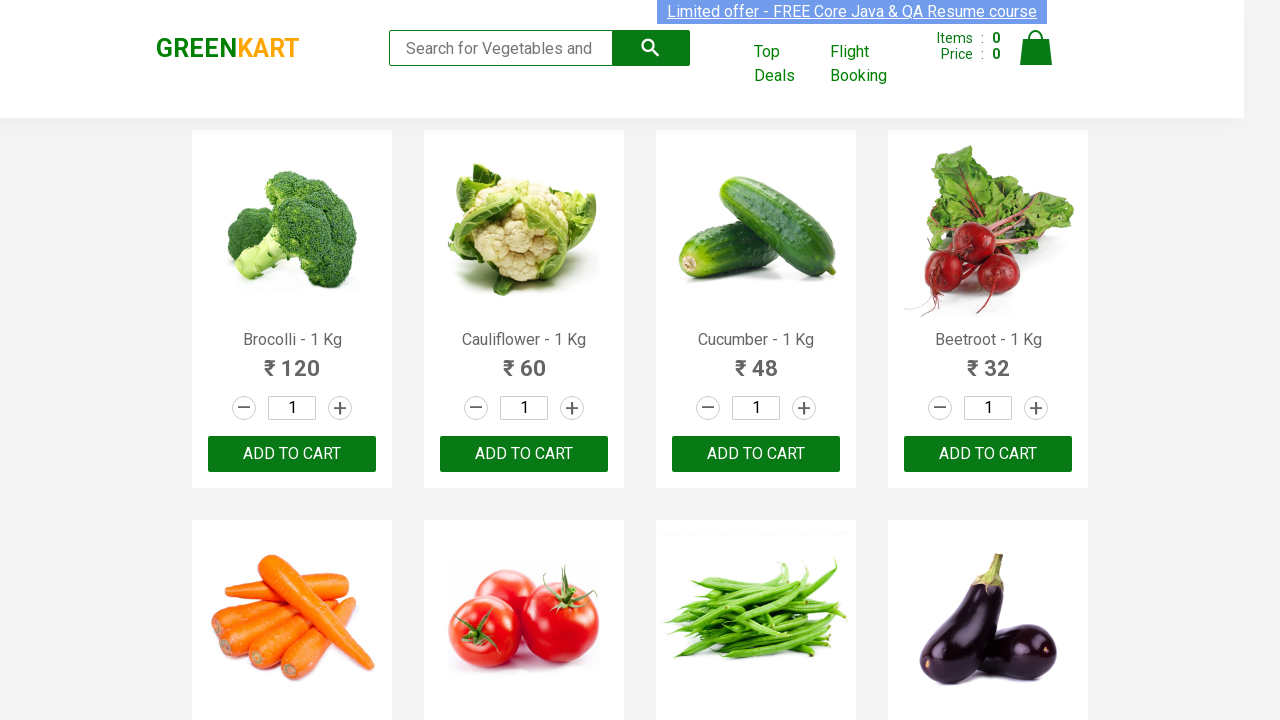

Filled search field with 'ca' to find products on .search-keyword
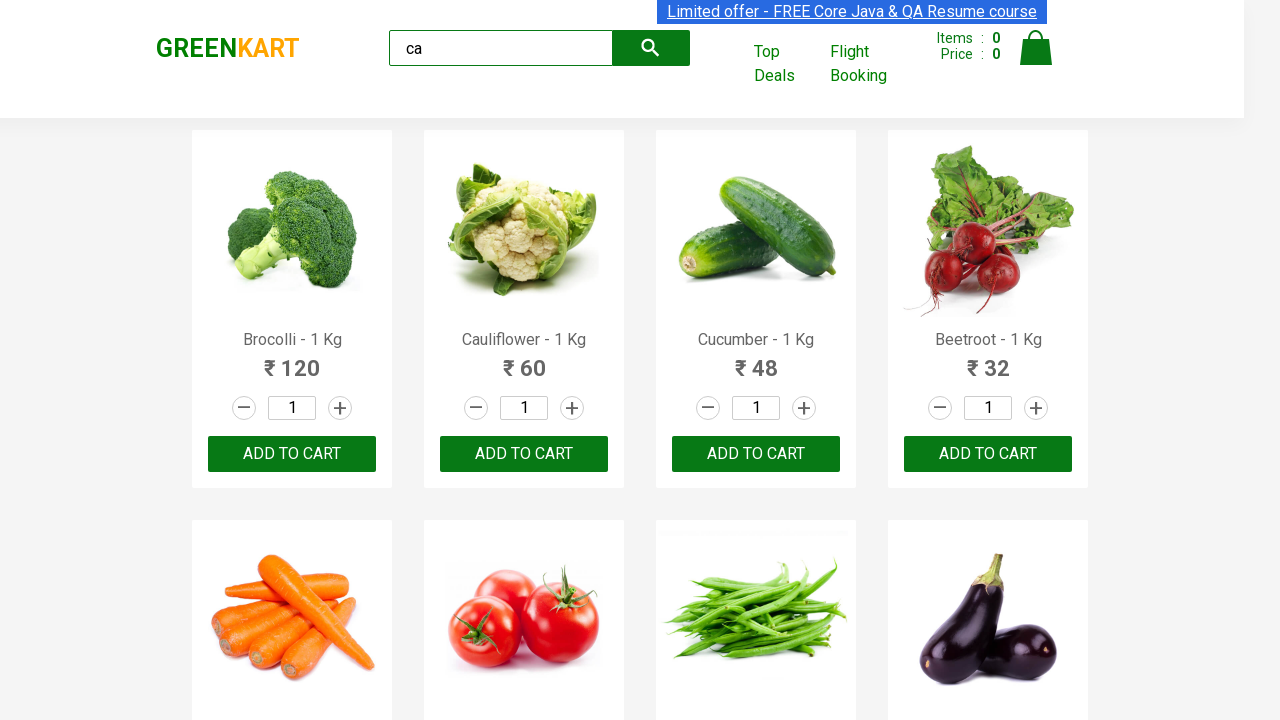

Waited 2 seconds for search results to load
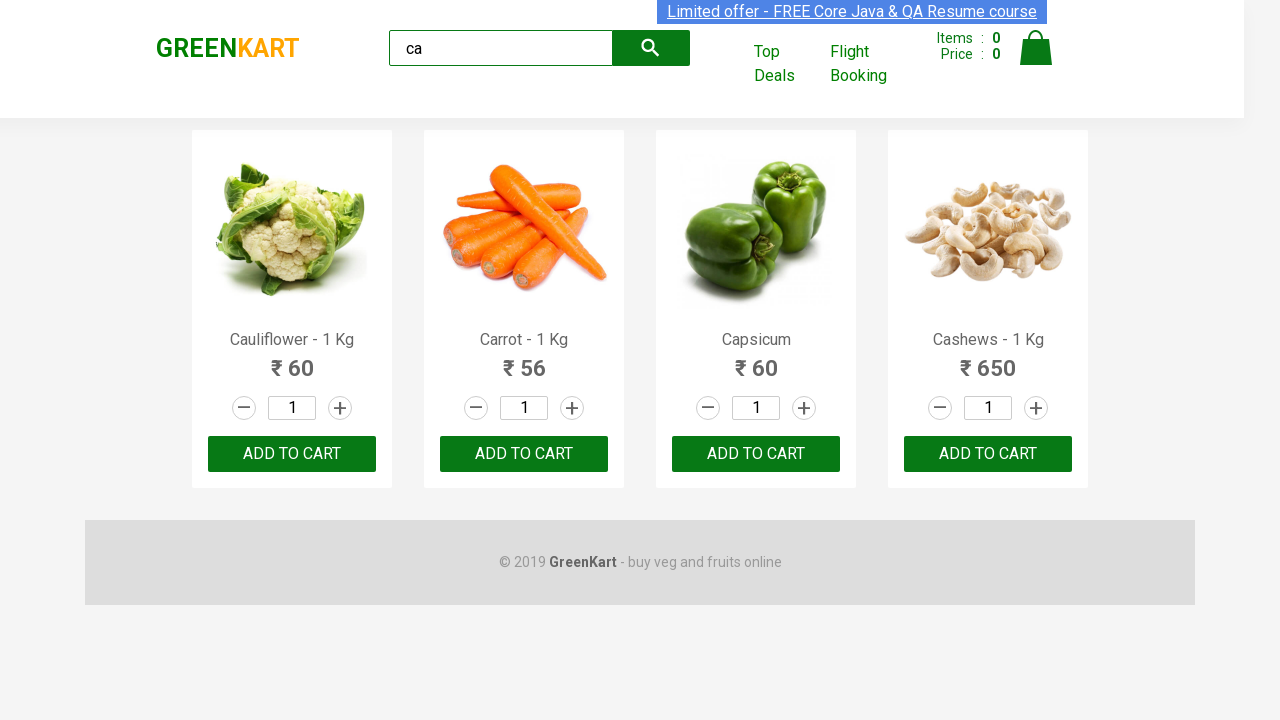

Clicked ADD TO CART button on the third product at (756, 454) on .products .product >> nth=2 >> text=ADD TO CART
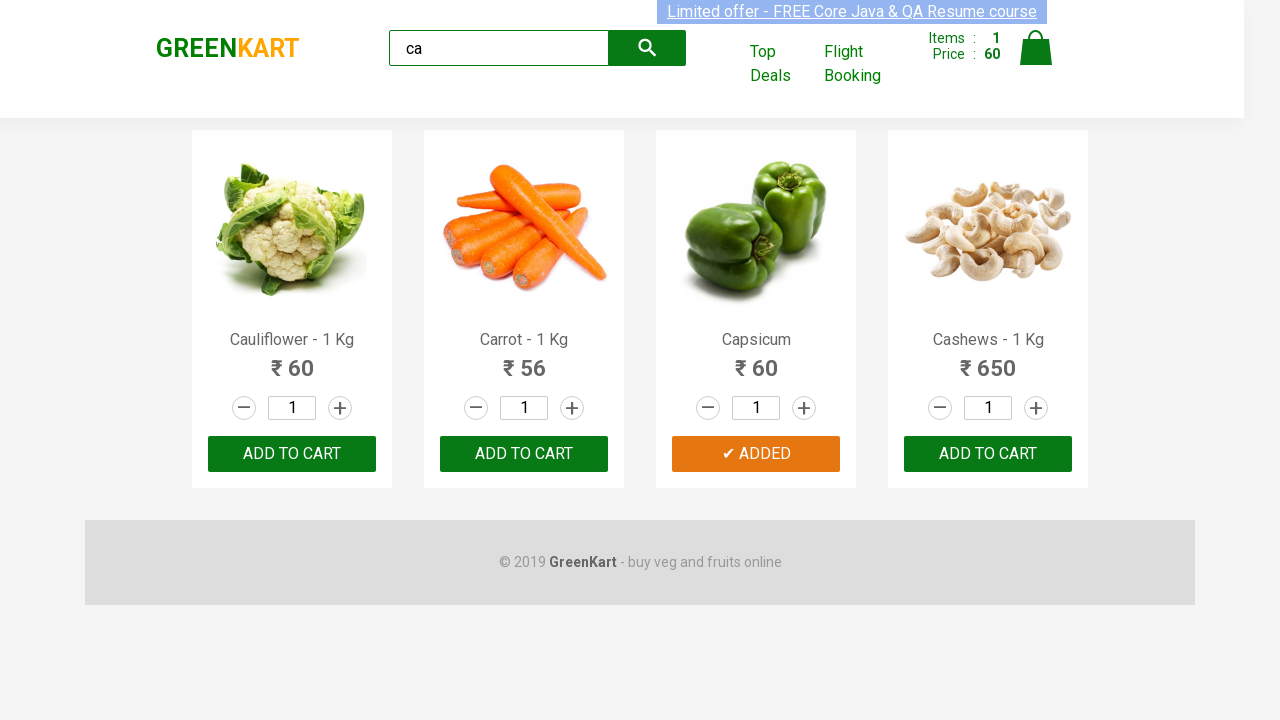

Found and clicked ADD TO CART for Cashews product at index 3 at (988, 454) on .products .product >> nth=3 >> button
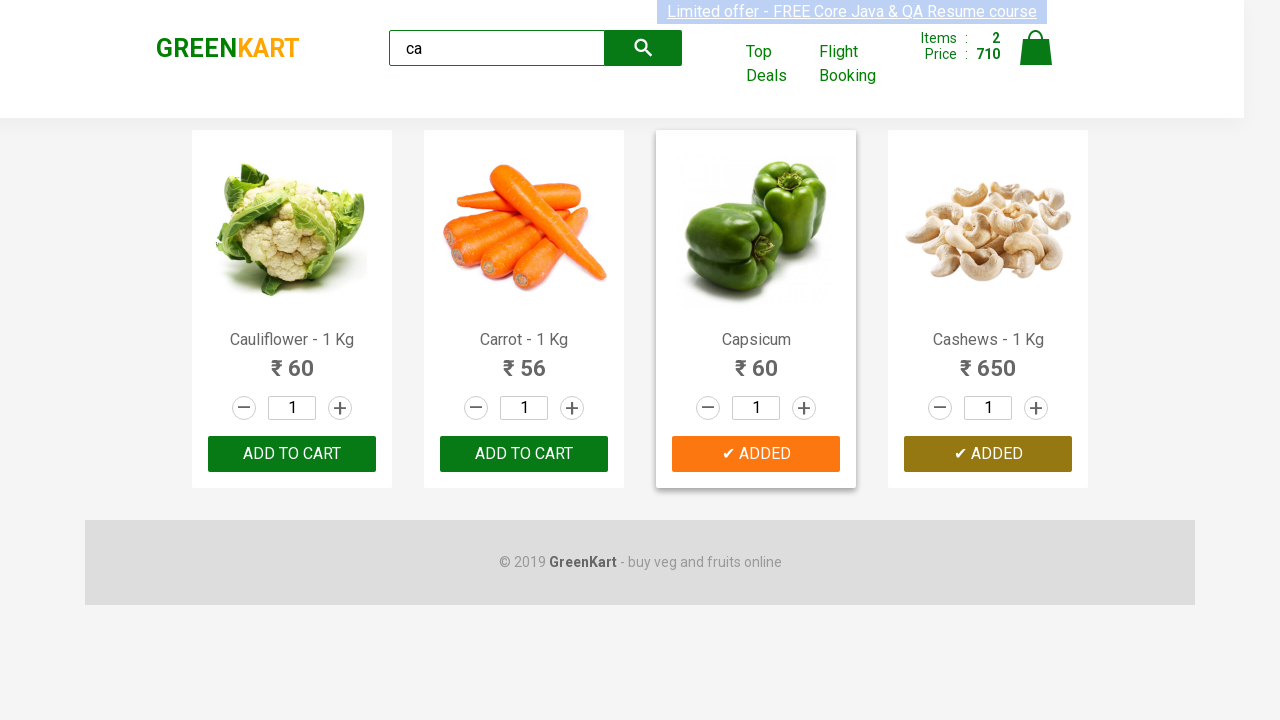

Clicked cart icon to view shopping cart at (1036, 59) on a.cart-icon
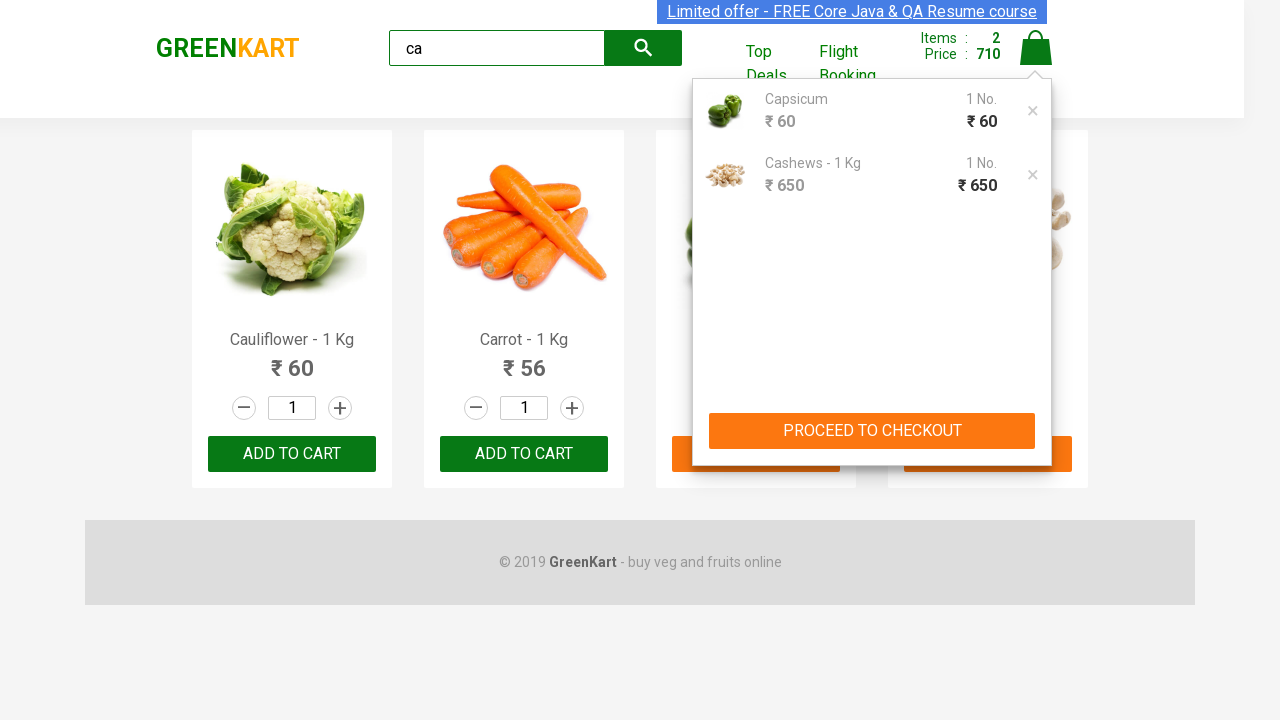

Clicked PROCEED TO CHECKOUT button at (872, 431) on text=PROCEED TO CHECKOUT
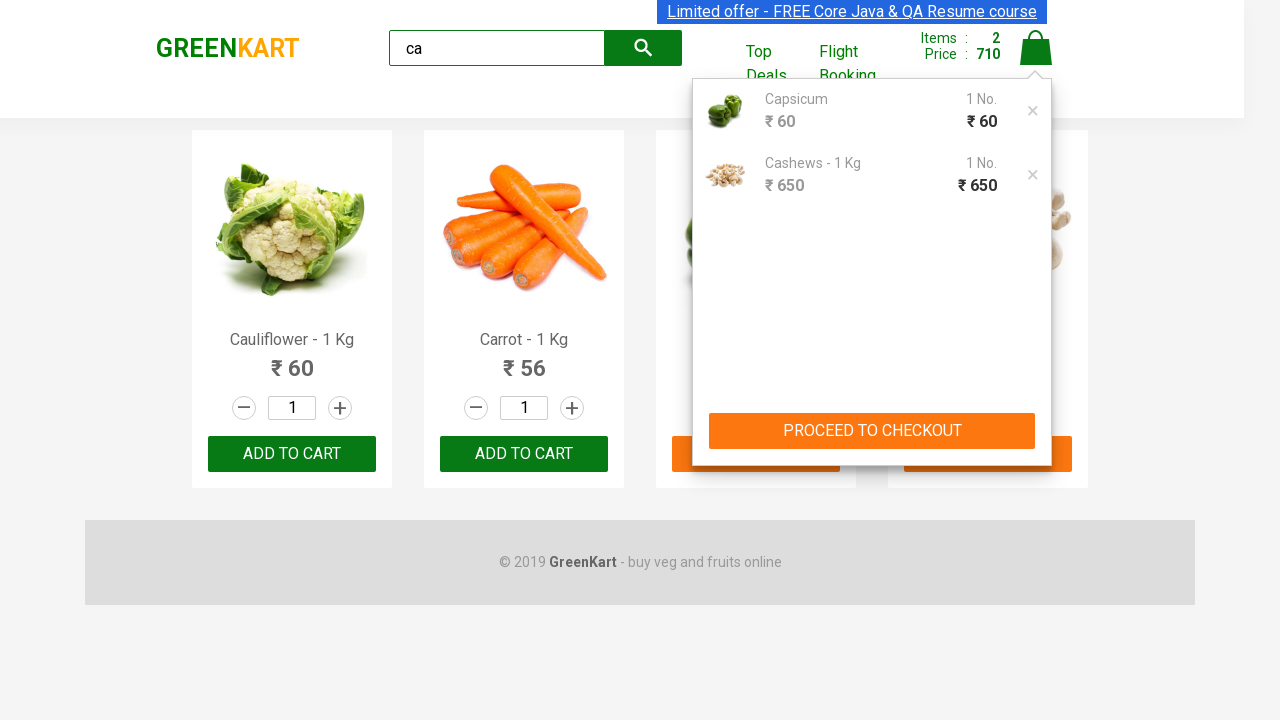

Clicked Place Order button to complete purchase at (1036, 491) on text=Place Order
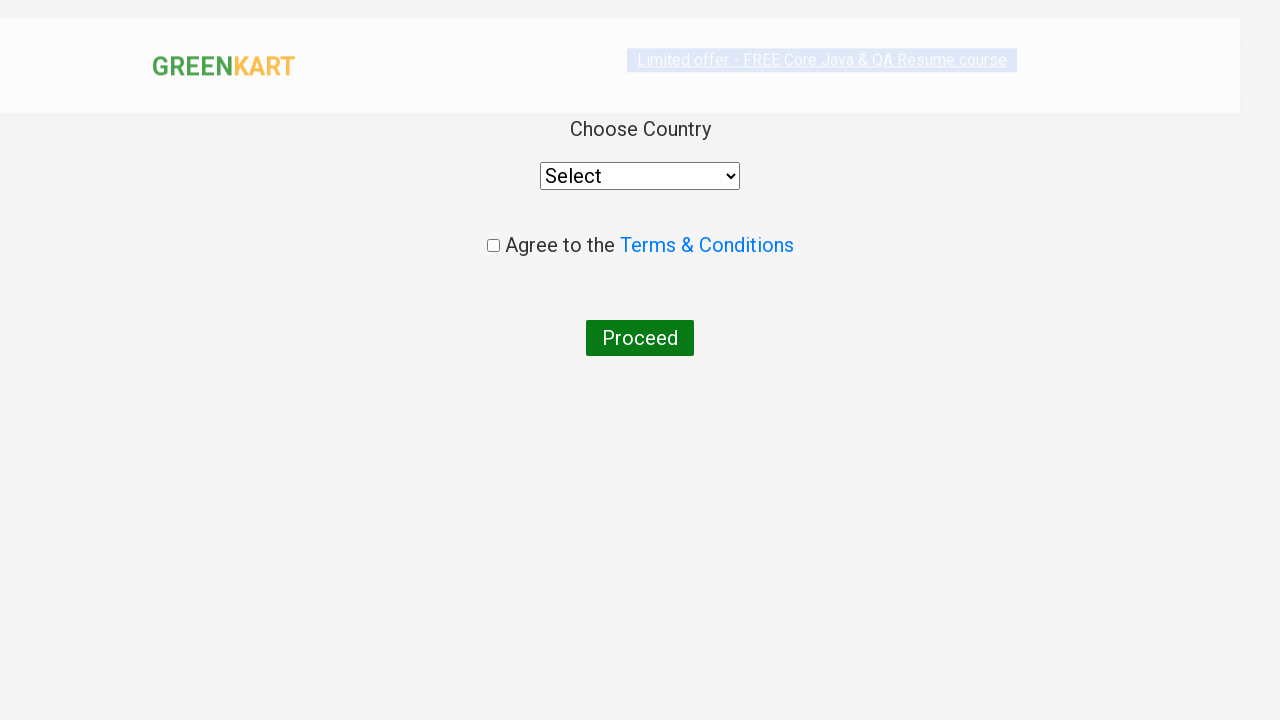

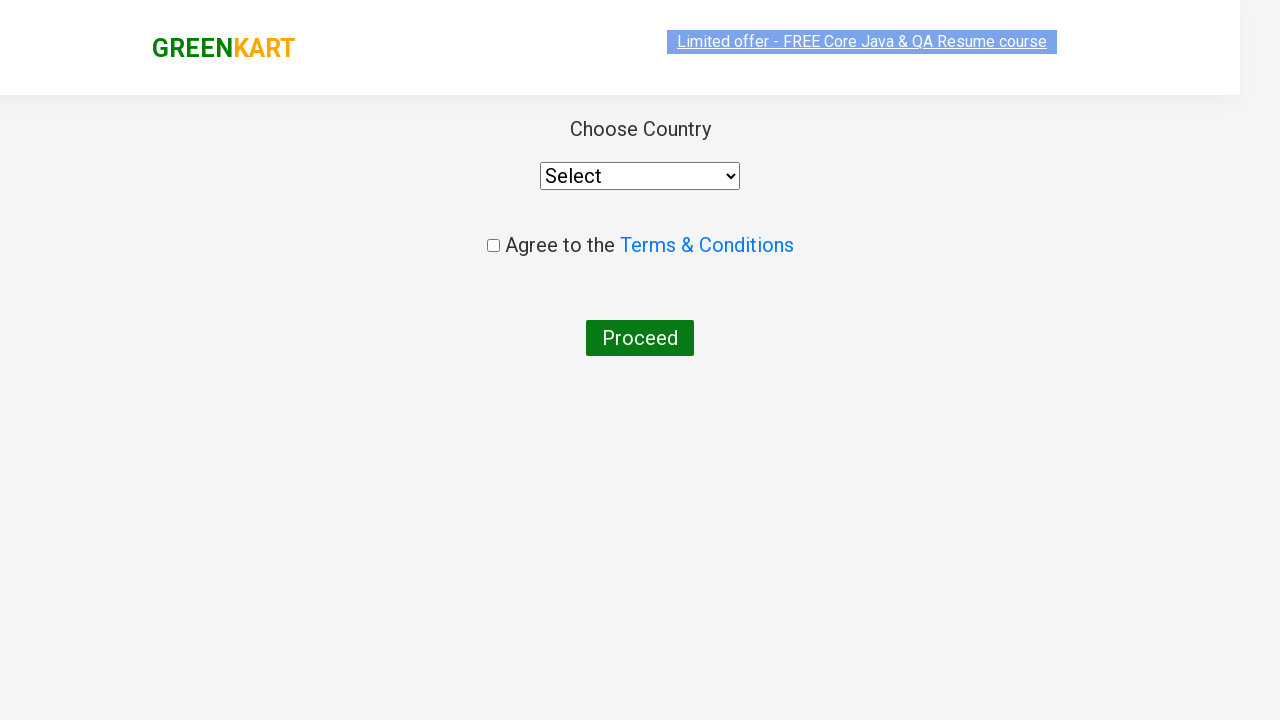